Tests submenu by hovering over Main Item 2, then Sub Item 2 and verifying it is displayed

Starting URL: https://demoqa.com/menu

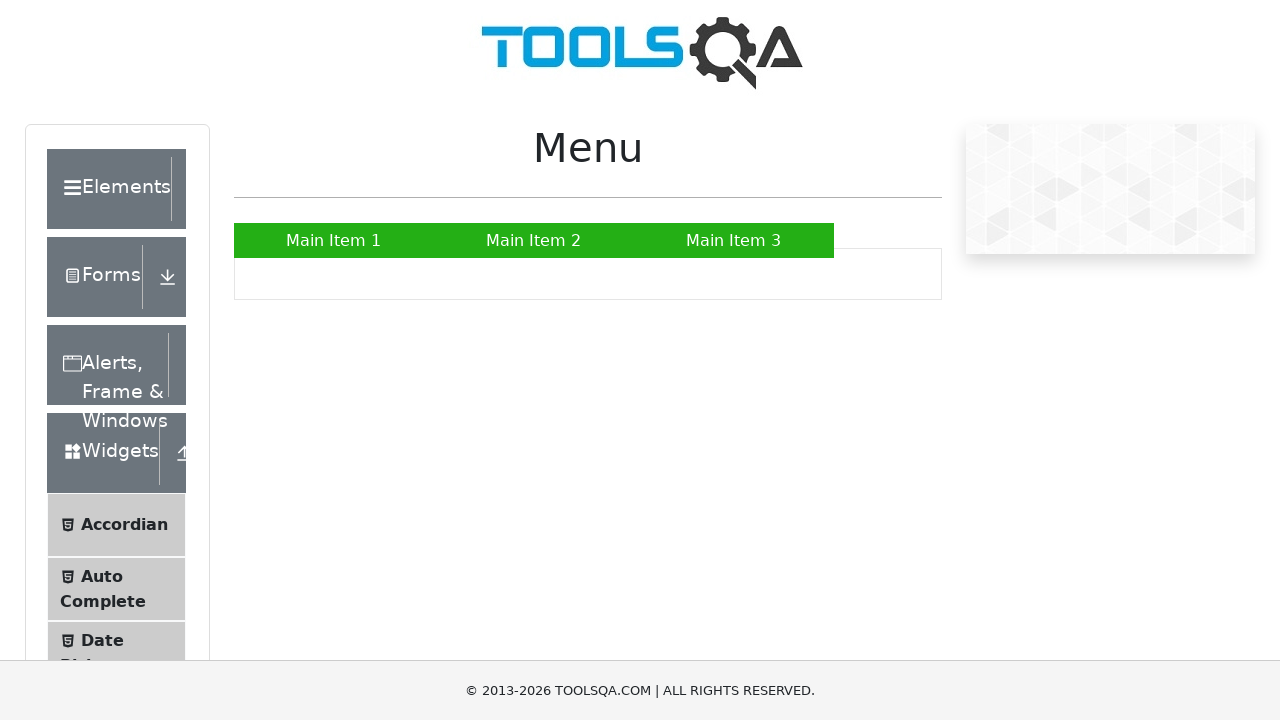

Hovered over Main Item 2 to reveal submenu at (534, 240) on a:has-text('Main Item 2')
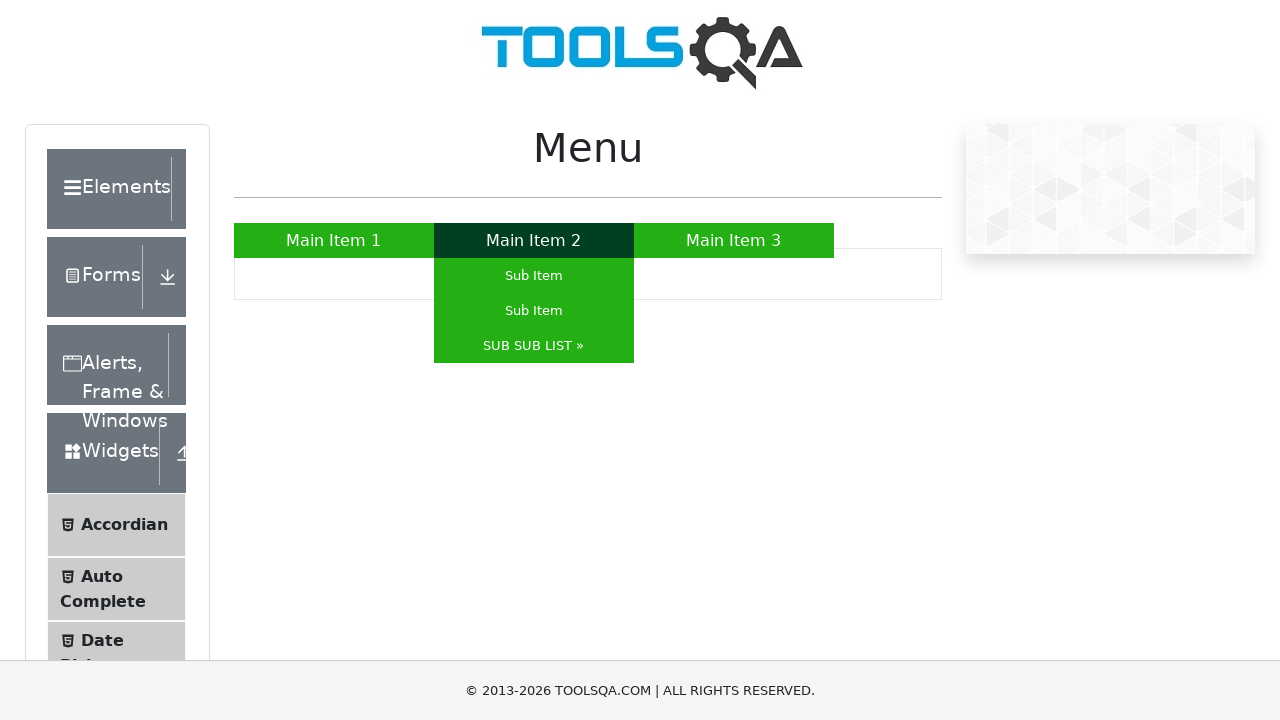

Hovered over SUB SUB LIST submenu item at (534, 346) on a:has-text('SUB SUB LIST')
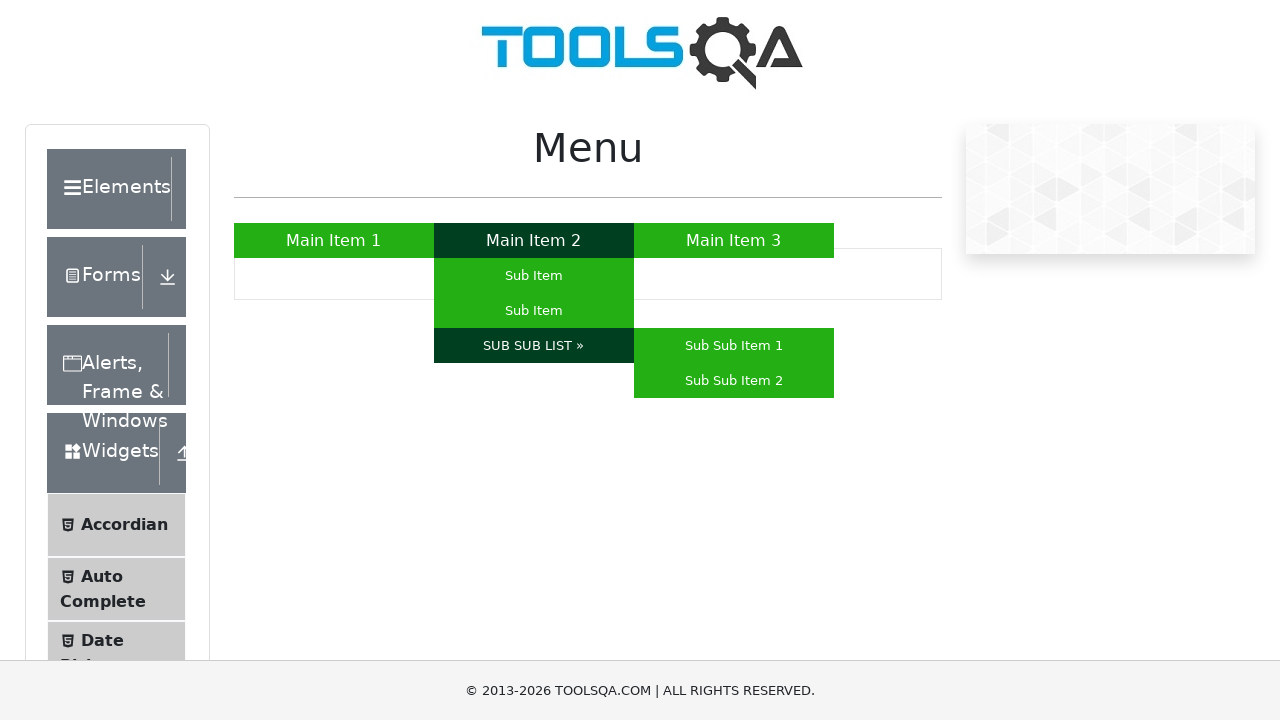

Verified SUB SUB LIST submenu item is visible
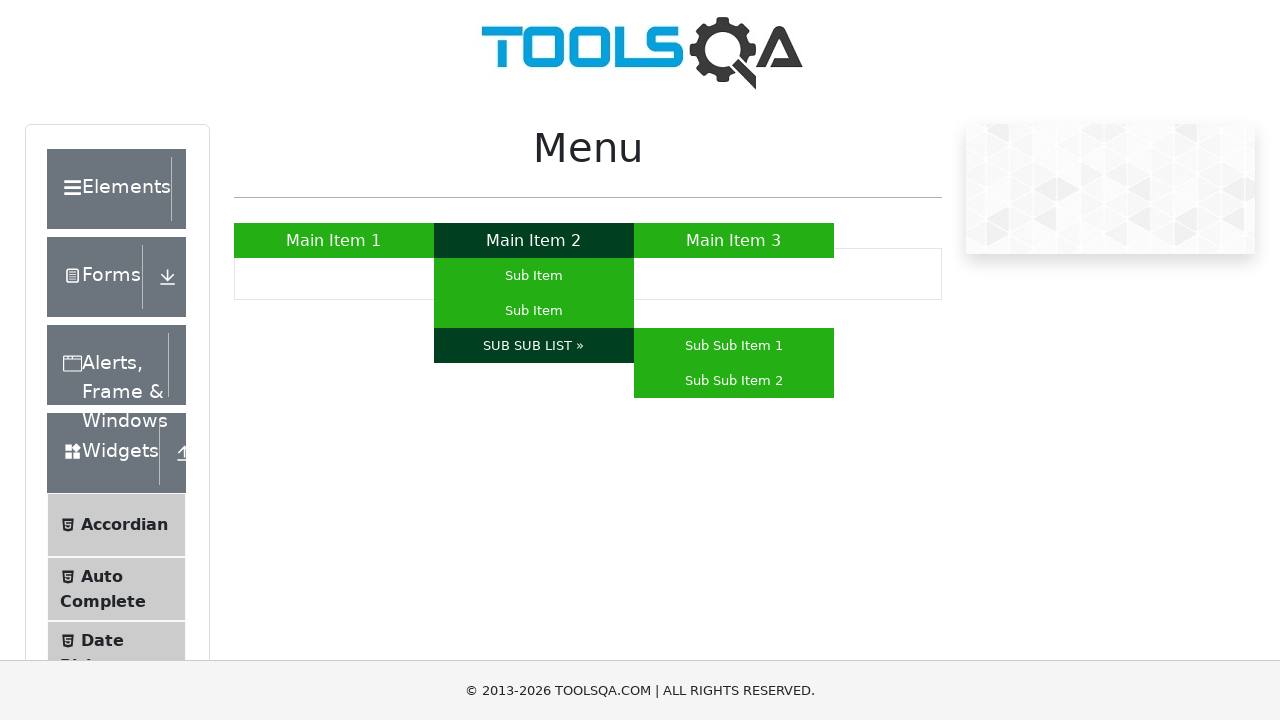

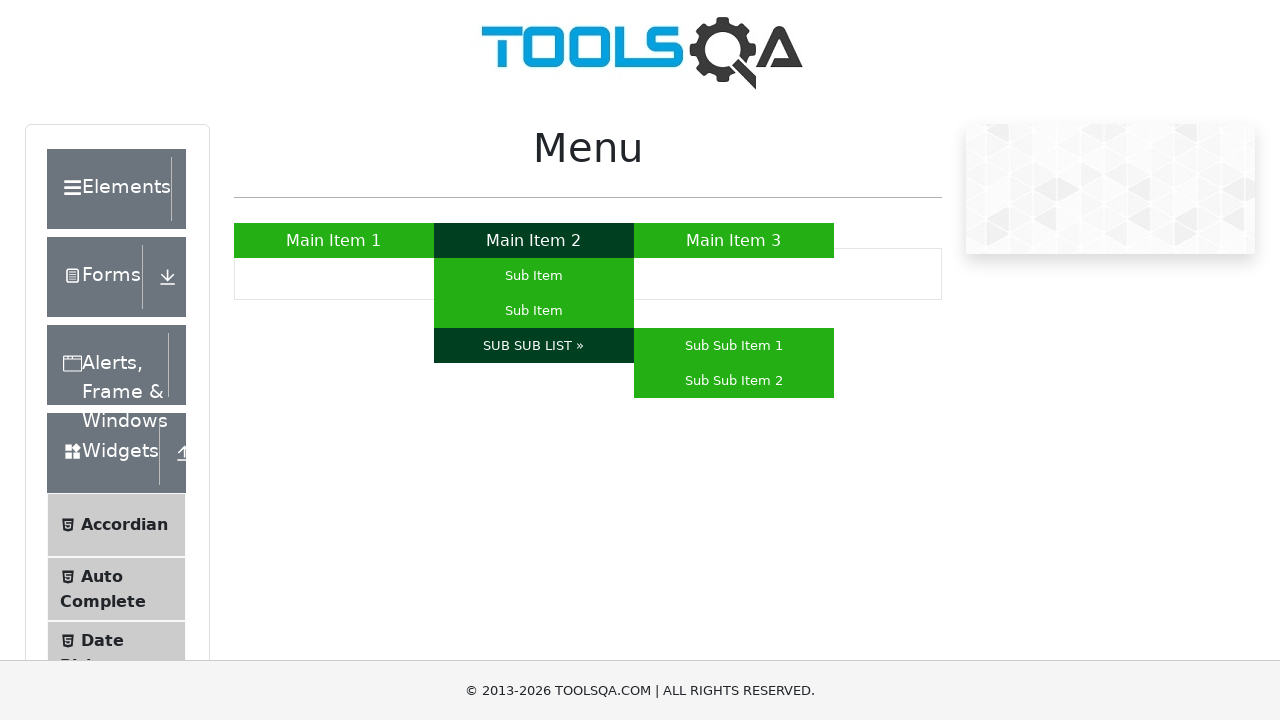